Tests search functionality by entering 'HTC' in the search bar and clicking the search button.

Starting URL: https://ecommerce-playground.lambdatest.io/

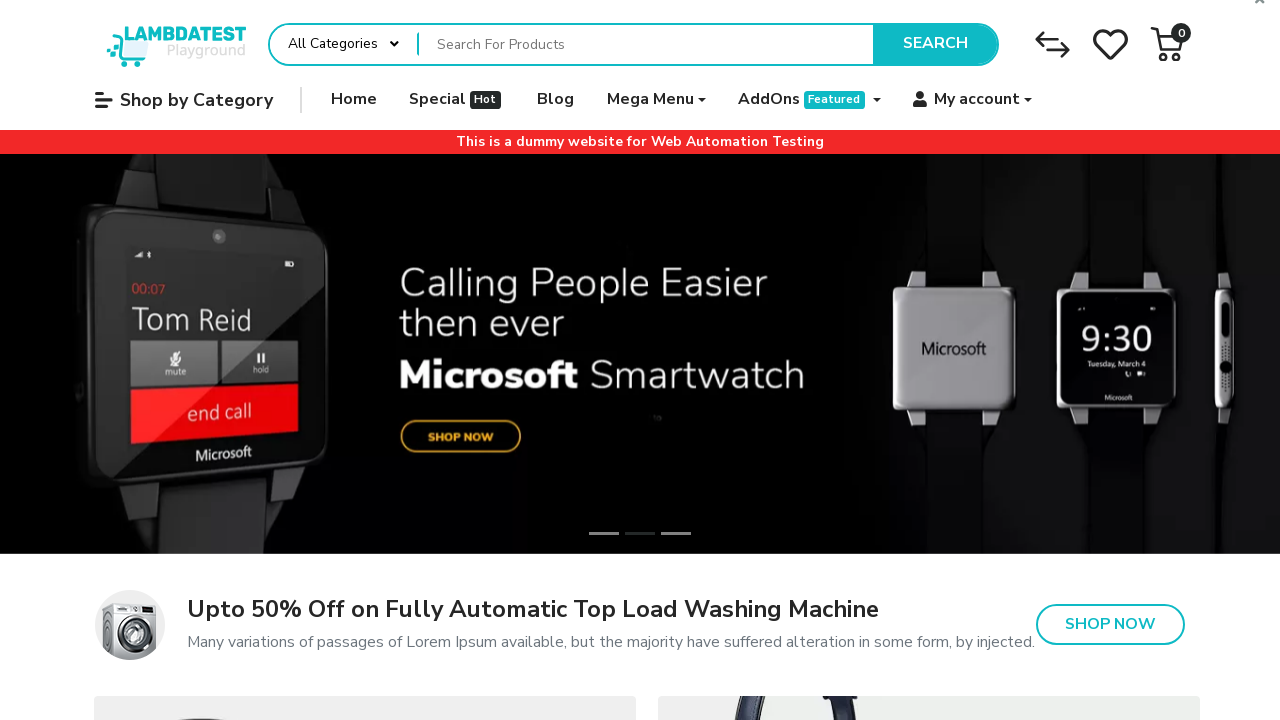

Filled search bar with 'HTC' on div[id="entry_217822"] input[placeholder="Search For Products"]
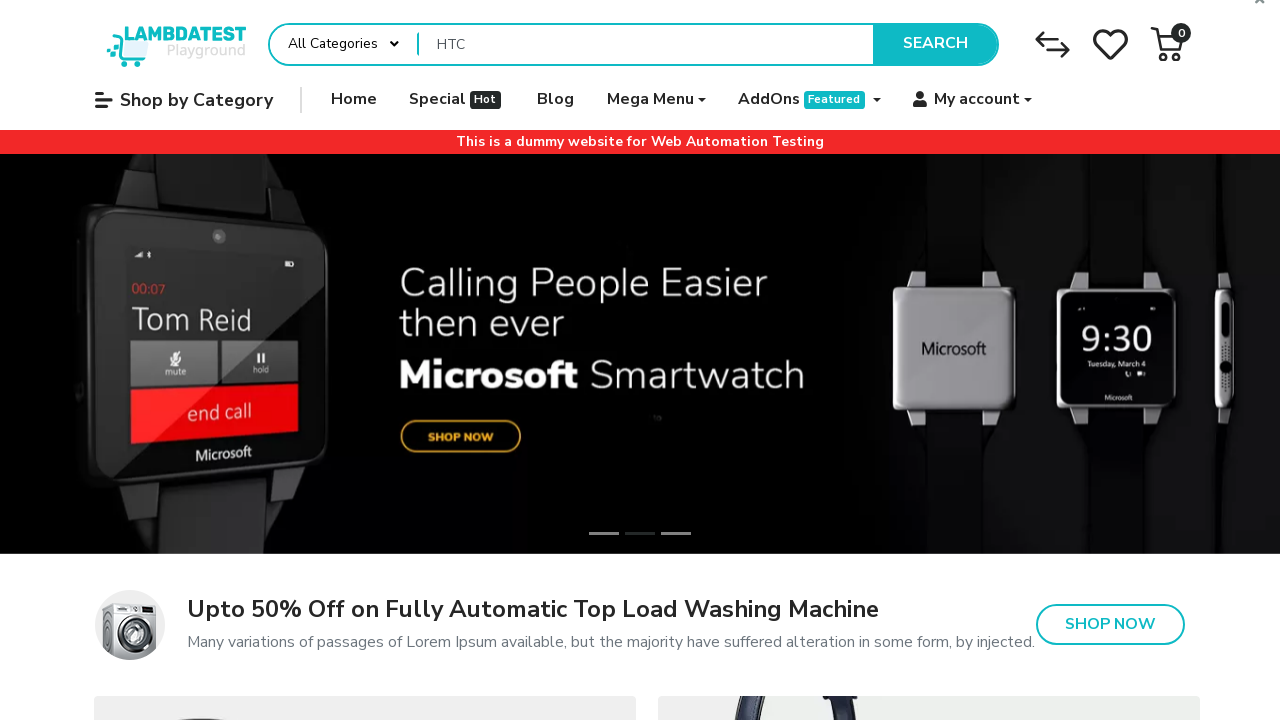

Clicked search button to search for HTC at (935, 44) on button[class="type-text"] >> nth=0
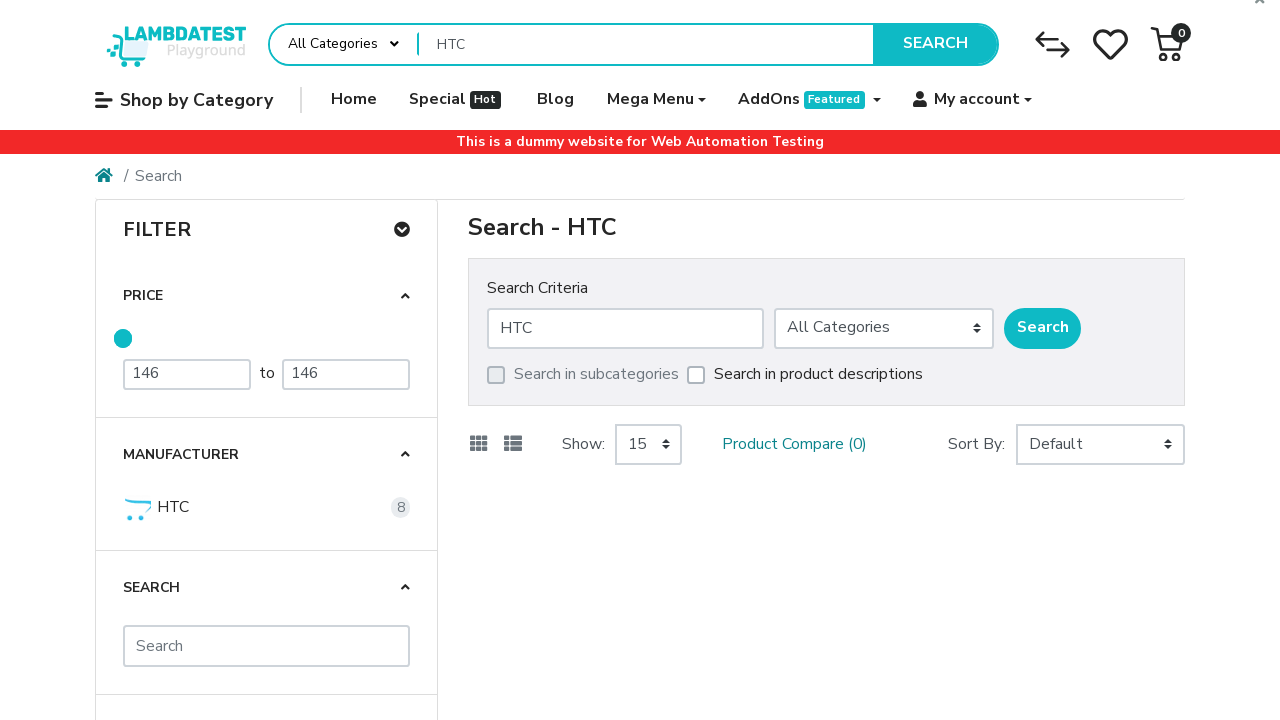

Search results page loaded with results title
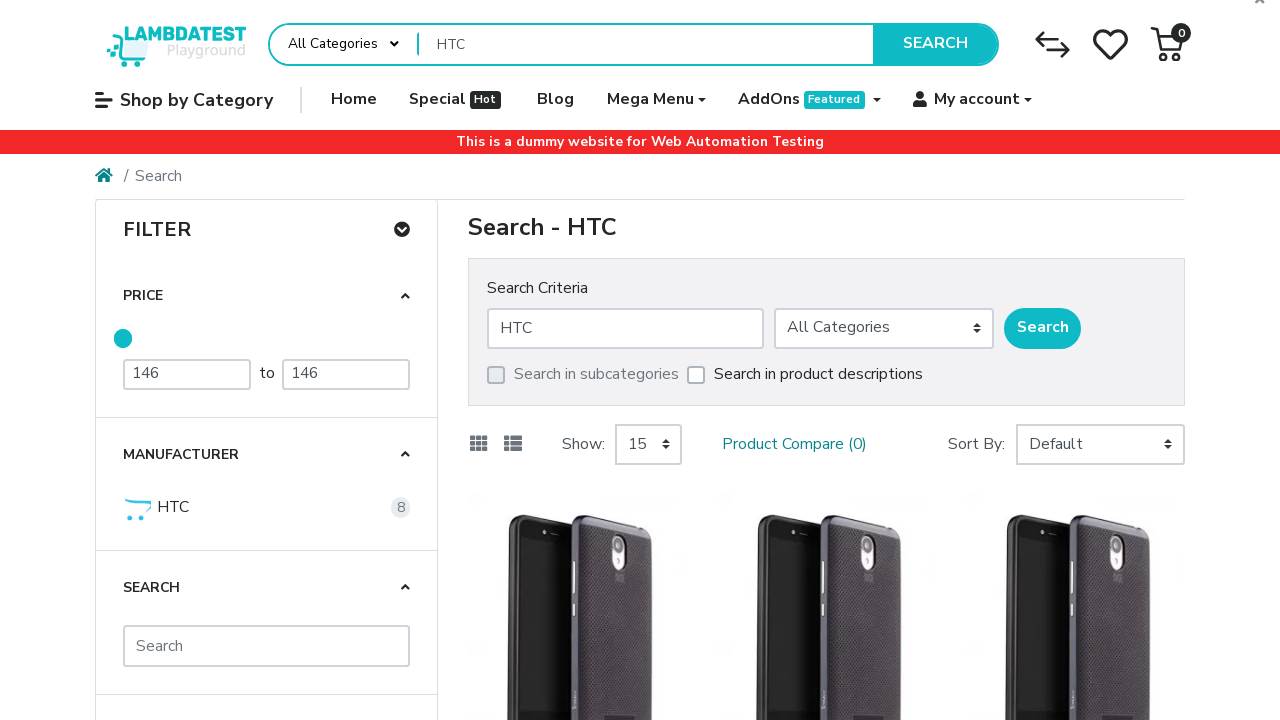

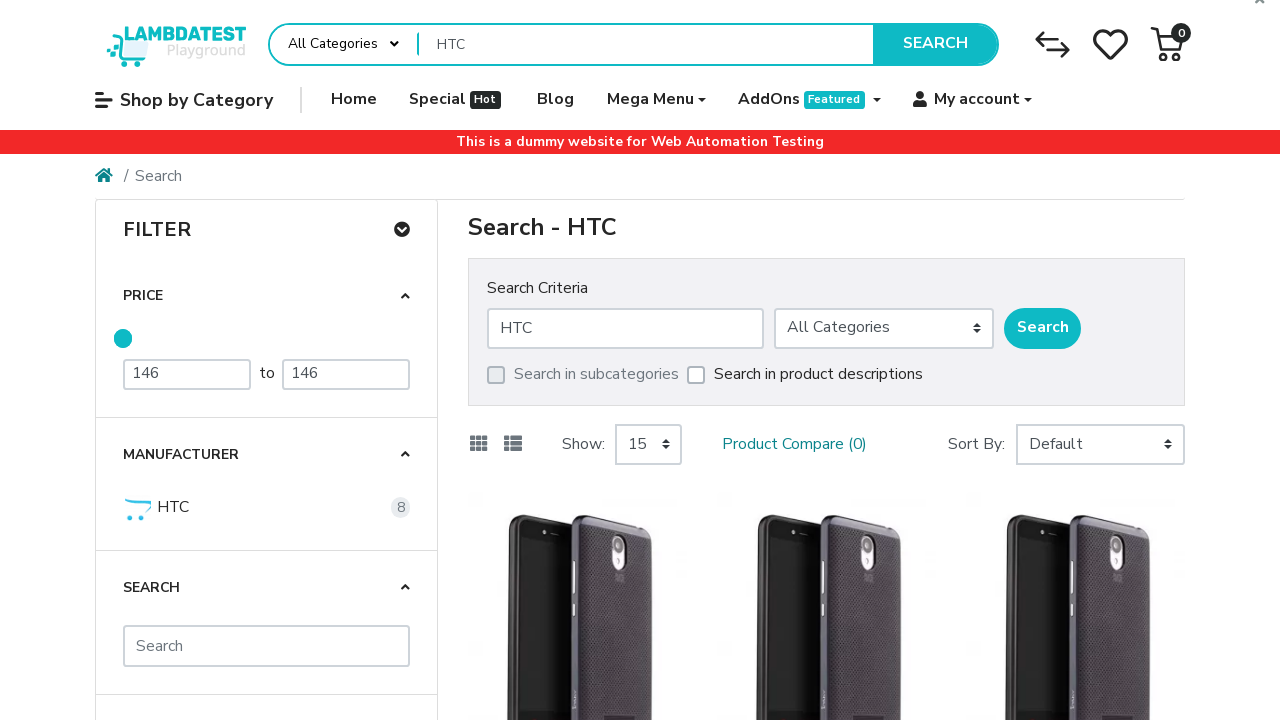